Opens multiple links from the left footer section in new tabs using keyboard shortcuts, then switches between tabs to verify navigation

Starting URL: https://www.rahulshettyacademy.com/AutomationPractice/

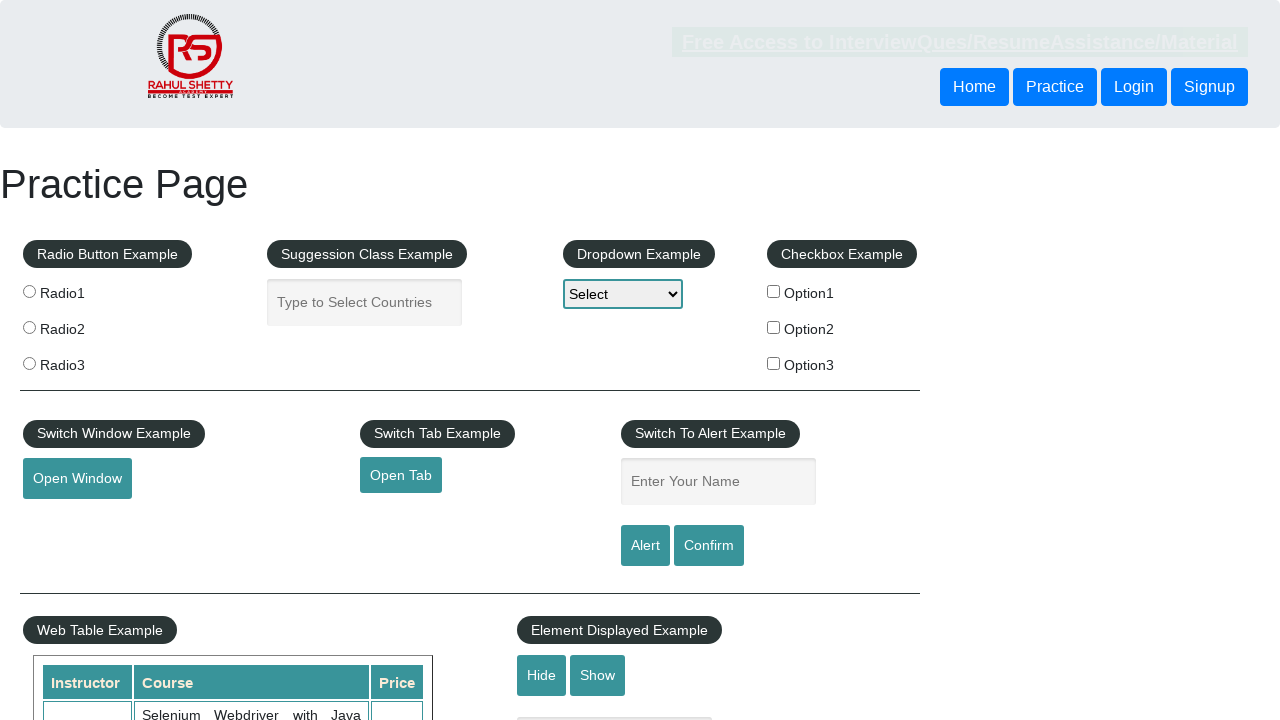

Located the left footer section
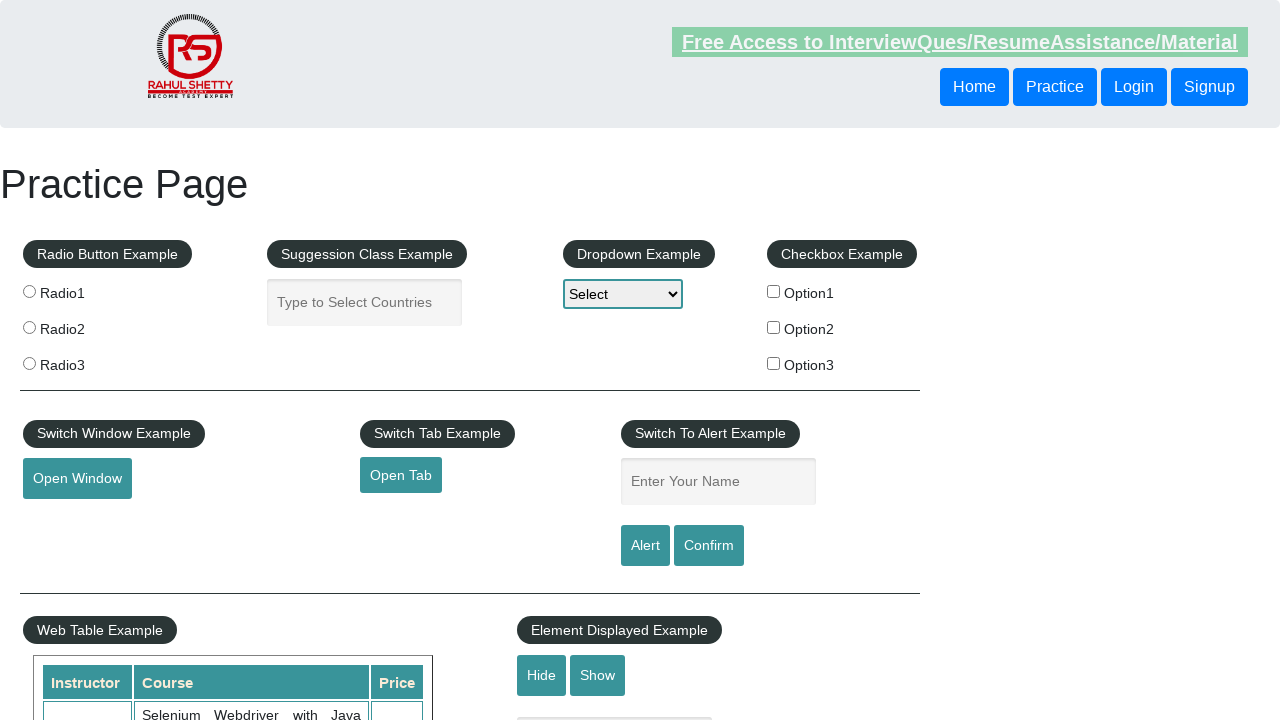

Retrieved all links from left footer section
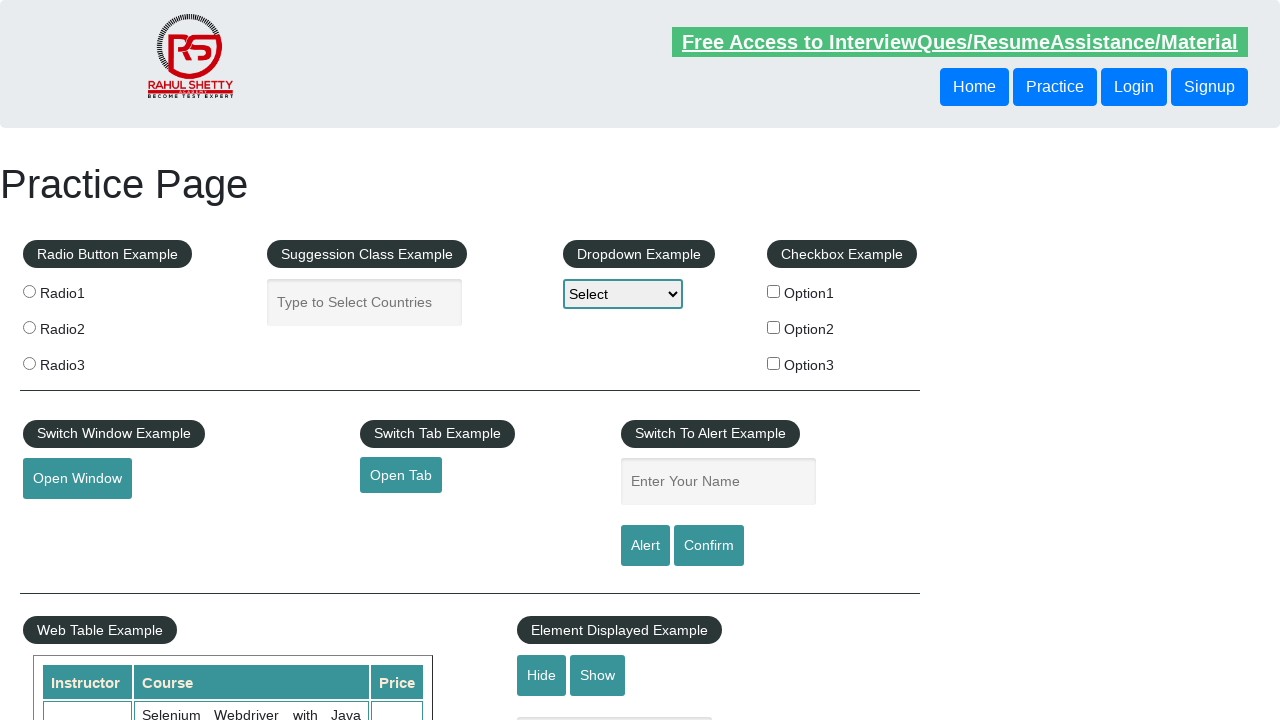

Opened link 1 in new tab using Ctrl+Click at (68, 520) on //*[@id="gf-BIG"]/table/tbody/tr/td[1]/ul >> a >> nth=1
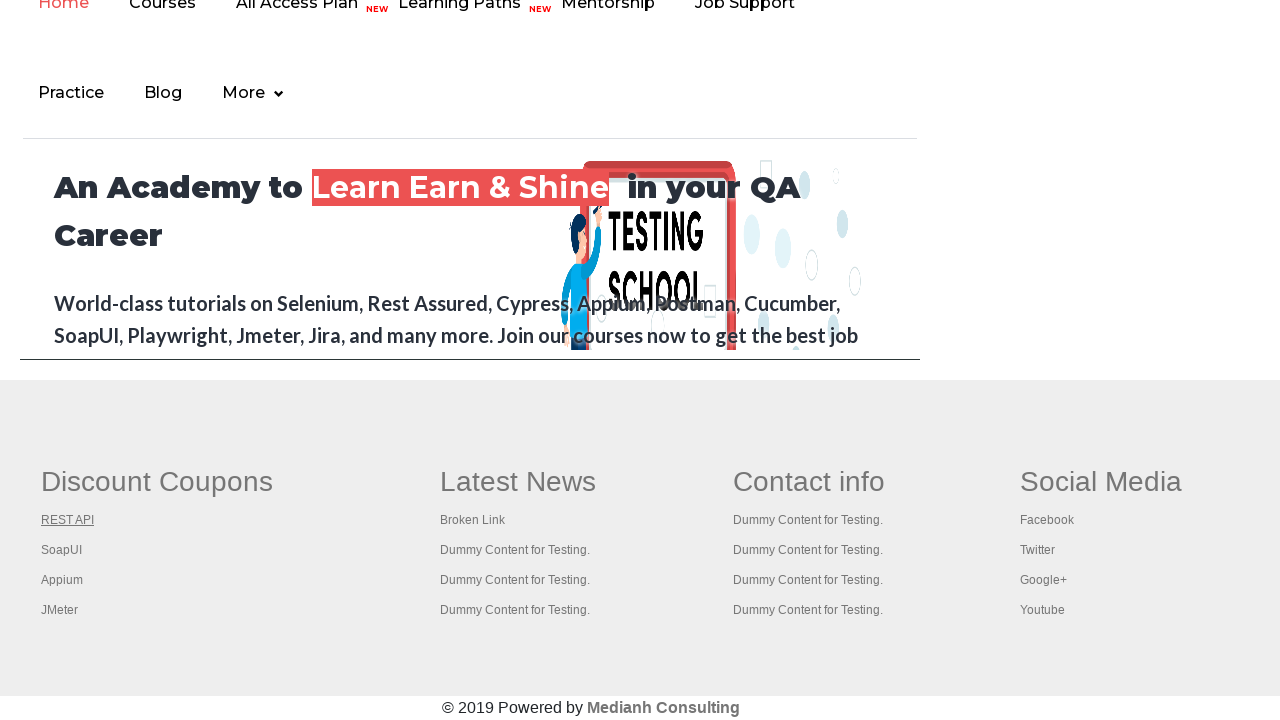

Opened link 2 in new tab using Ctrl+Click at (62, 550) on //*[@id="gf-BIG"]/table/tbody/tr/td[1]/ul >> a >> nth=2
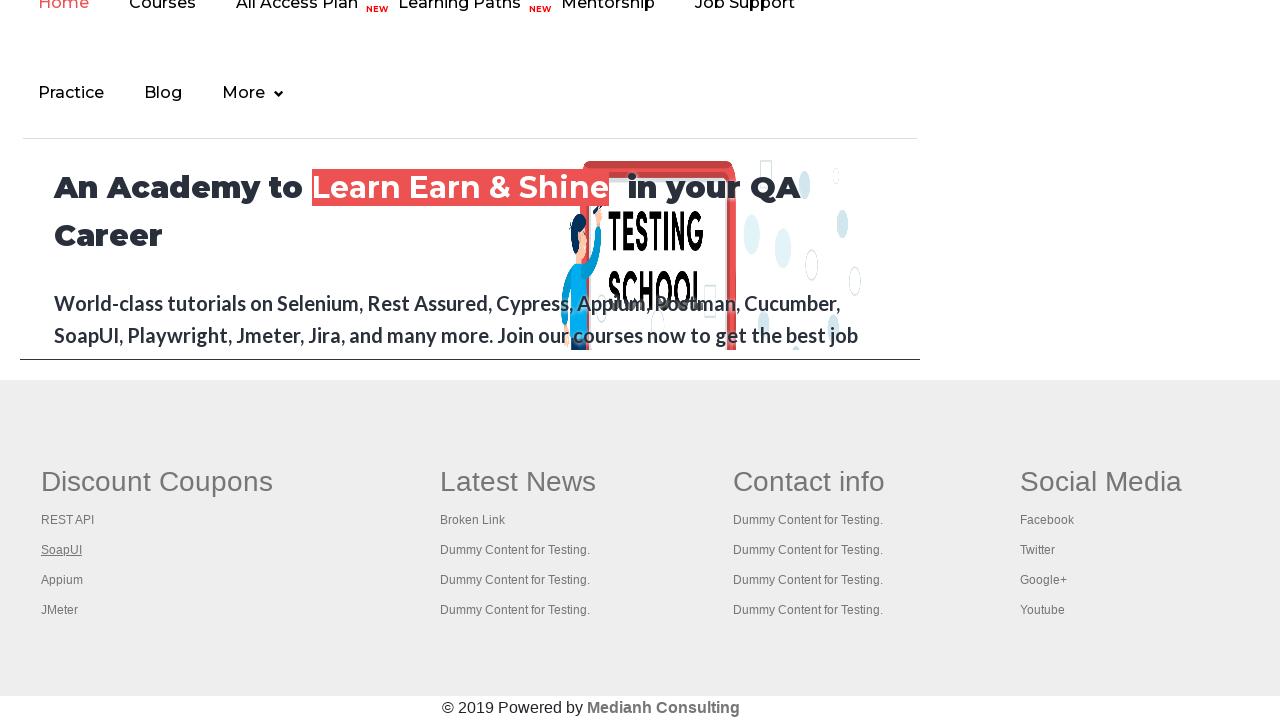

Opened link 3 in new tab using Ctrl+Click at (62, 580) on //*[@id="gf-BIG"]/table/tbody/tr/td[1]/ul >> a >> nth=3
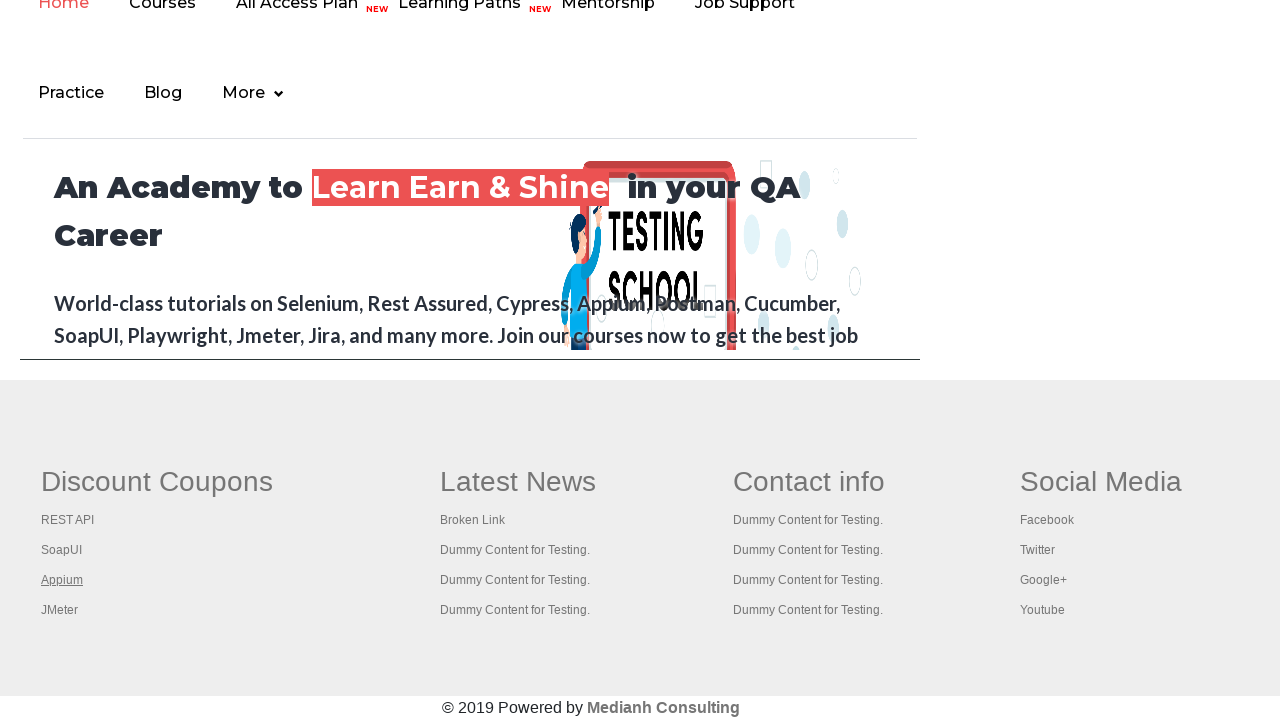

Opened link 4 in new tab using Ctrl+Click at (60, 610) on //*[@id="gf-BIG"]/table/tbody/tr/td[1]/ul >> a >> nth=4
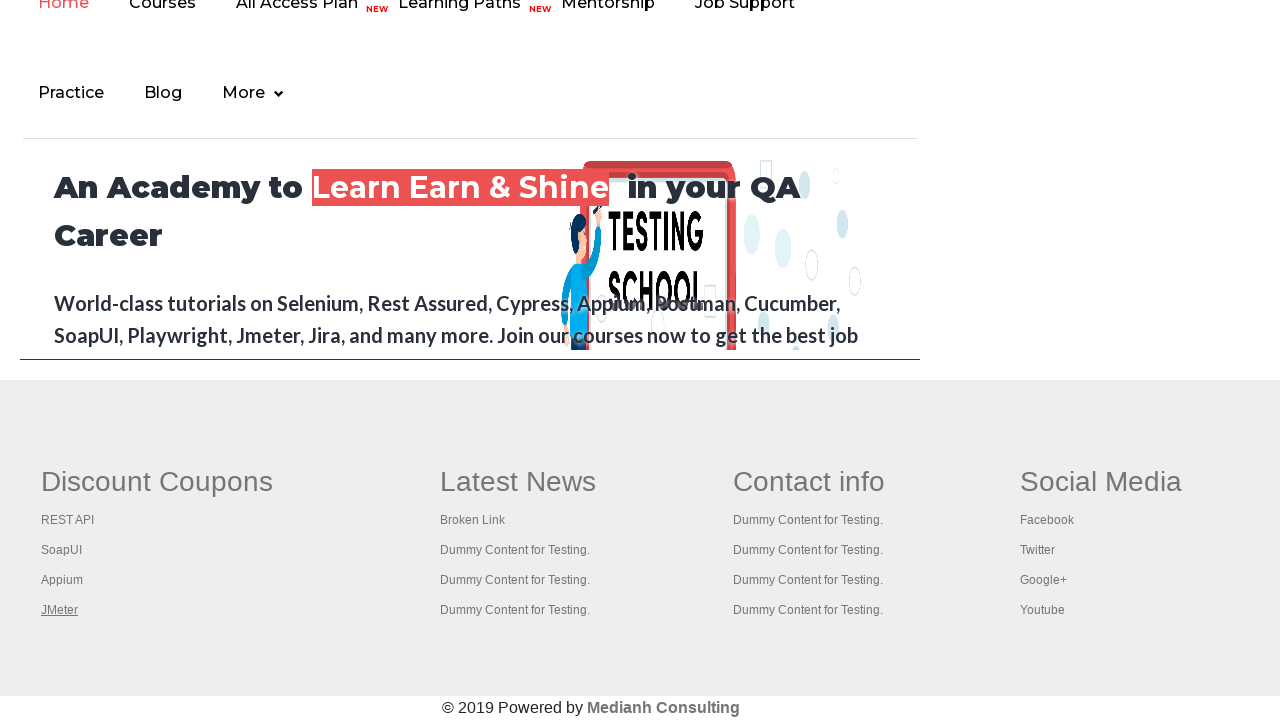

Retrieved all open browser tabs/pages
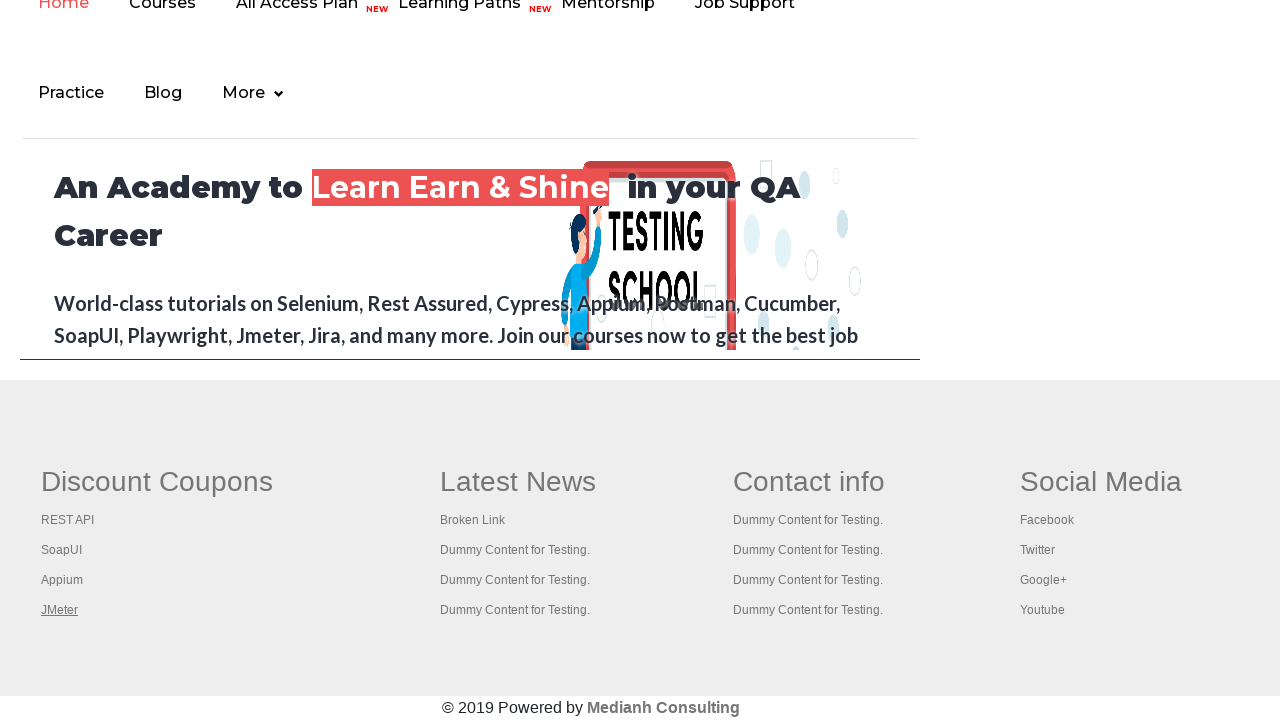

Brought tab to front
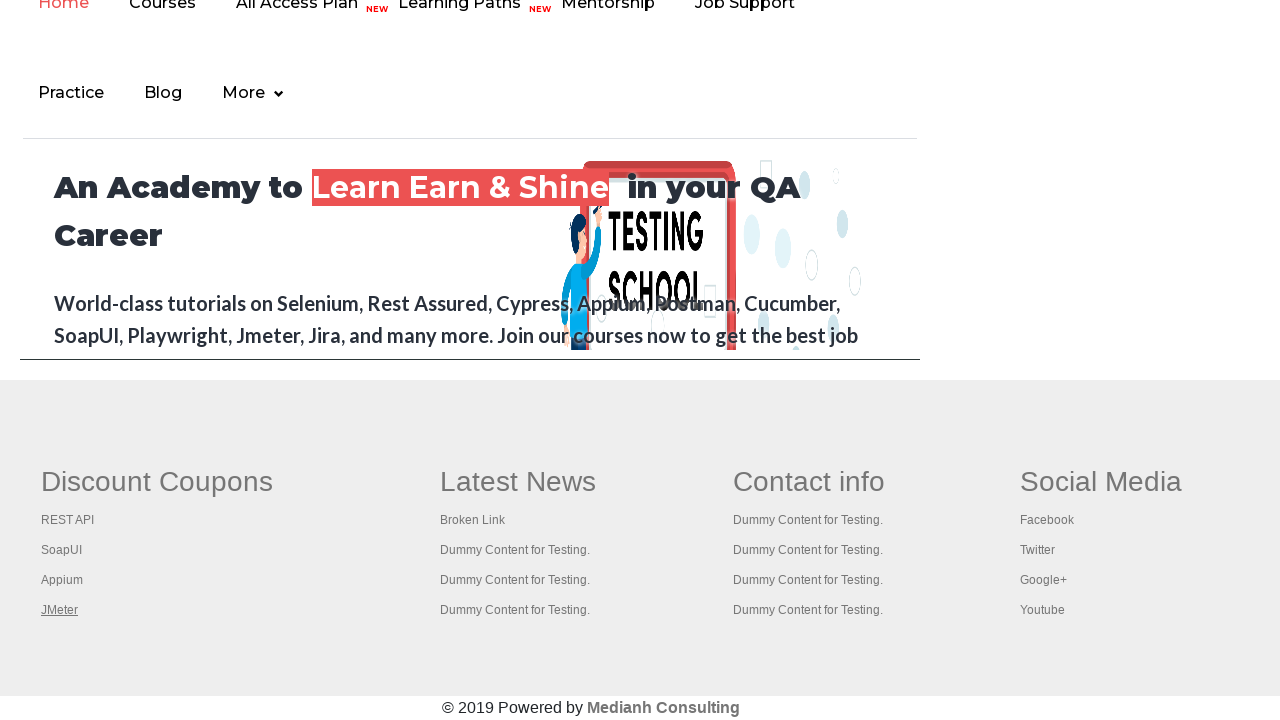

Page loaded: Practice Page
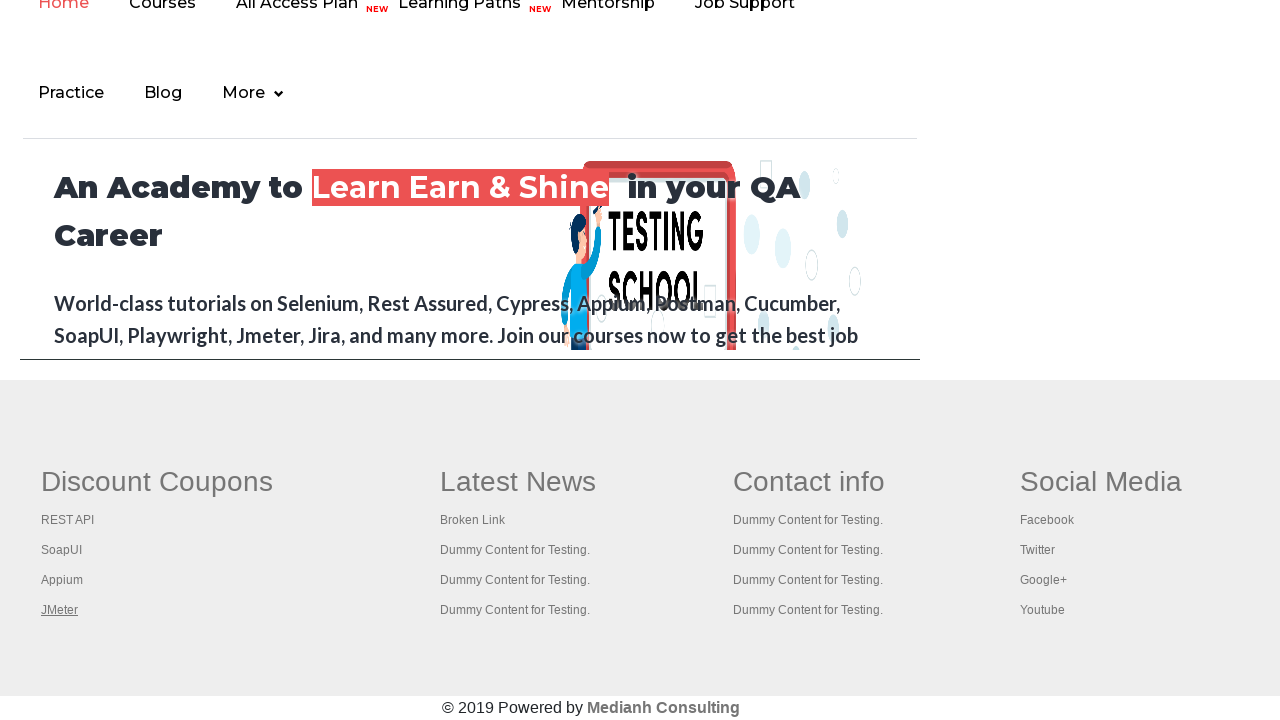

Brought tab to front
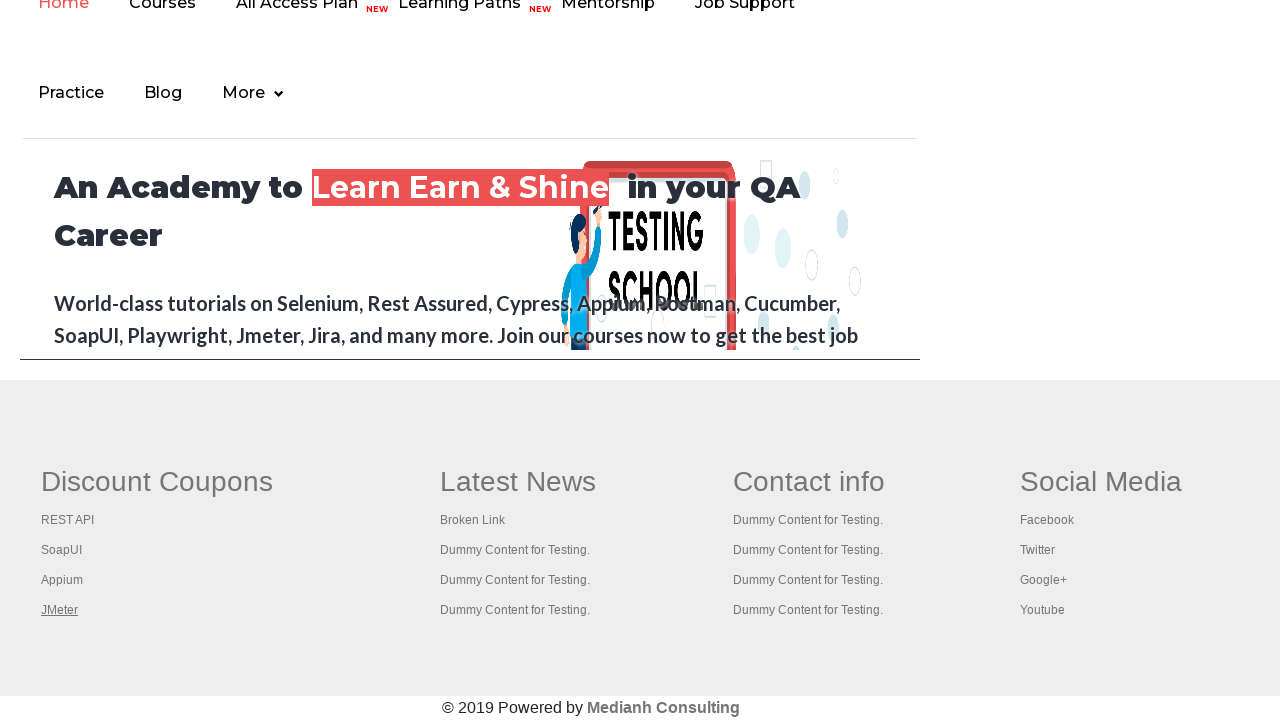

Page loaded: REST API Tutorial
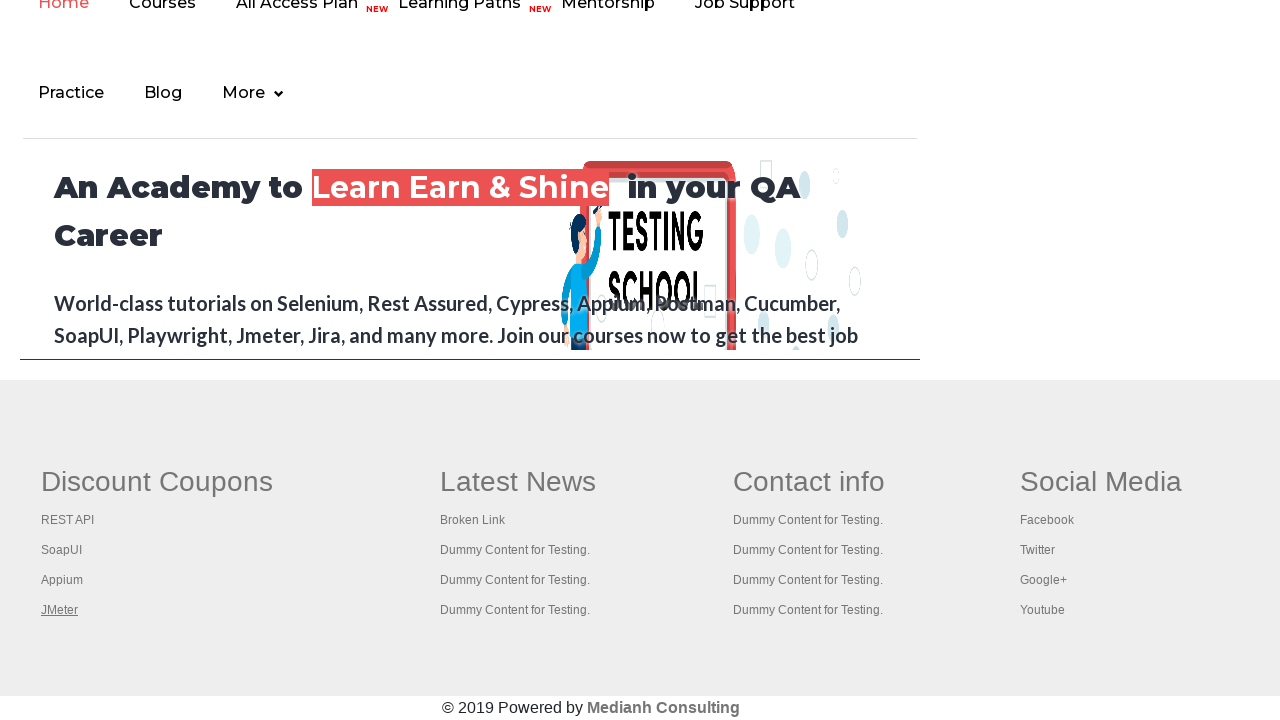

Brought tab to front
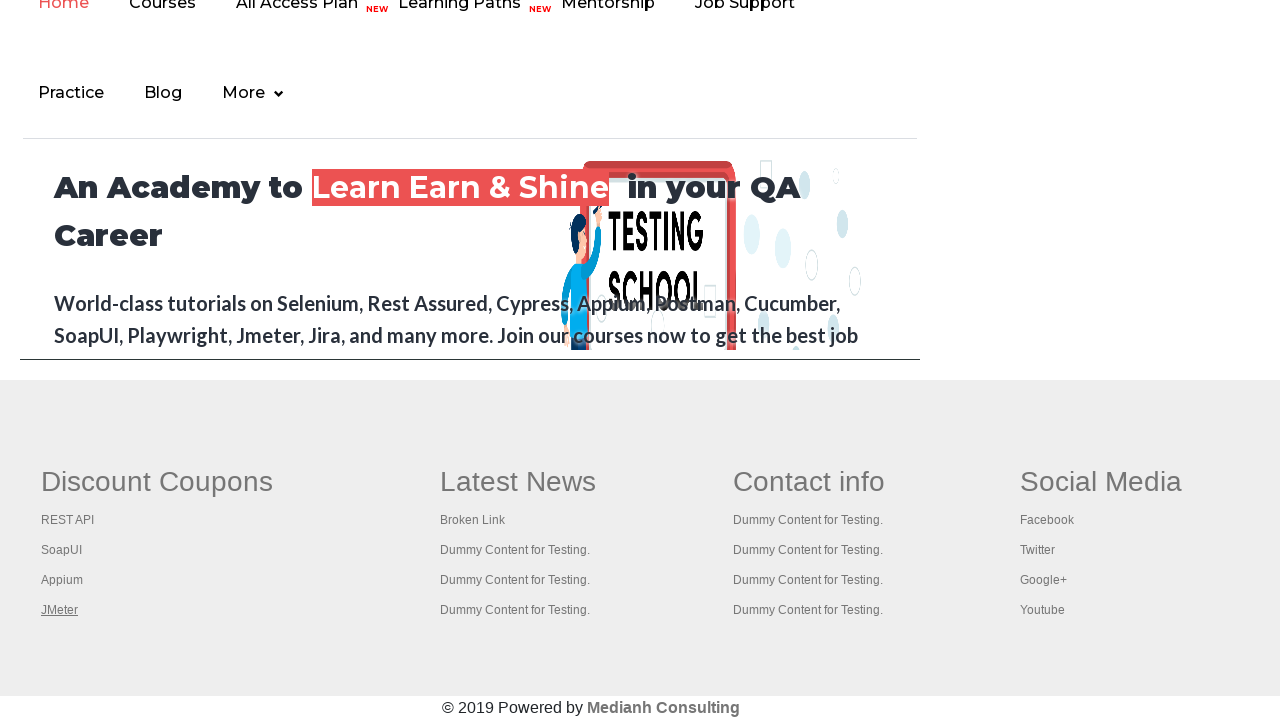

Page loaded: The World’s Most Popular API Testing Tool | SoapUI
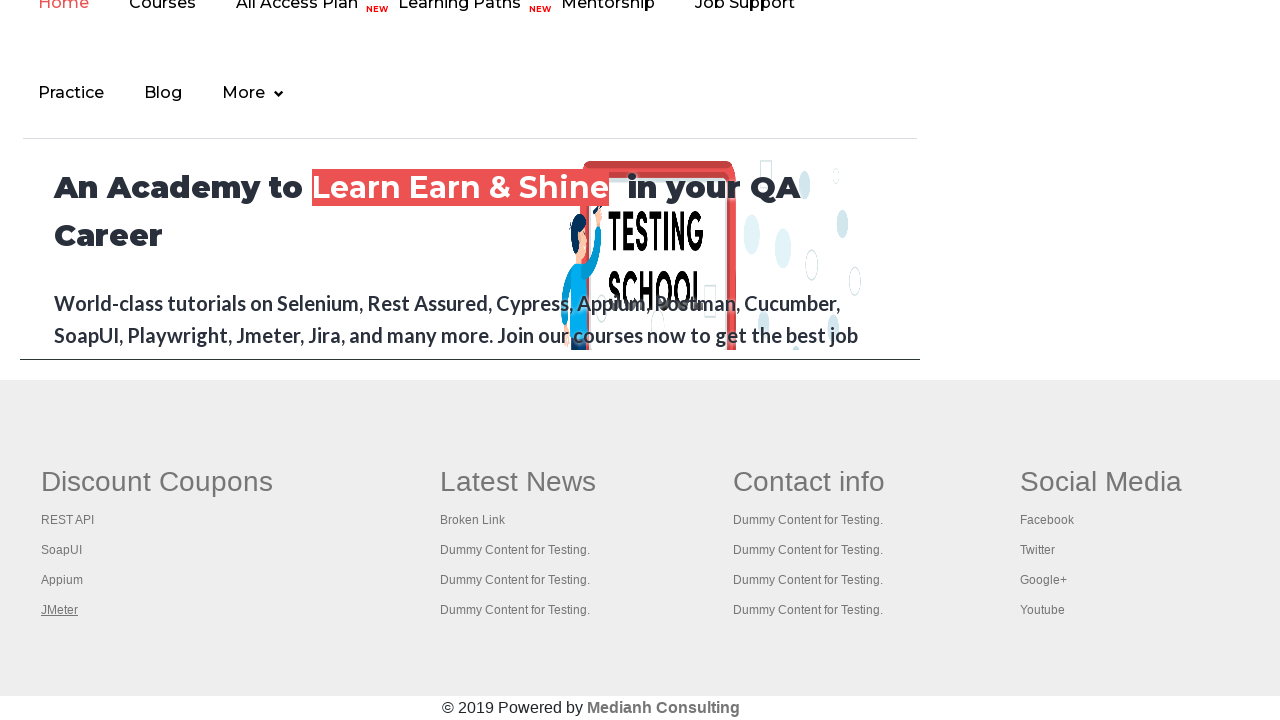

Brought tab to front
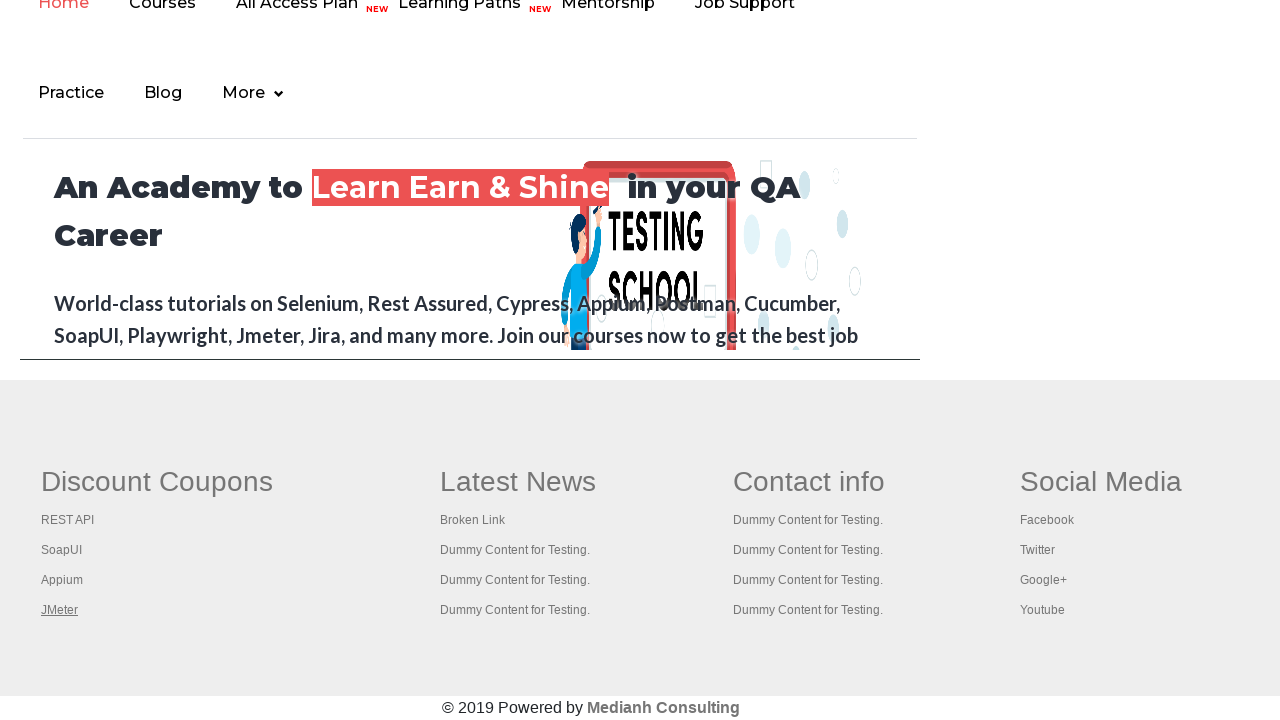

Page loaded: Appium tutorial for Mobile Apps testing | RahulShetty Academy | Rahul
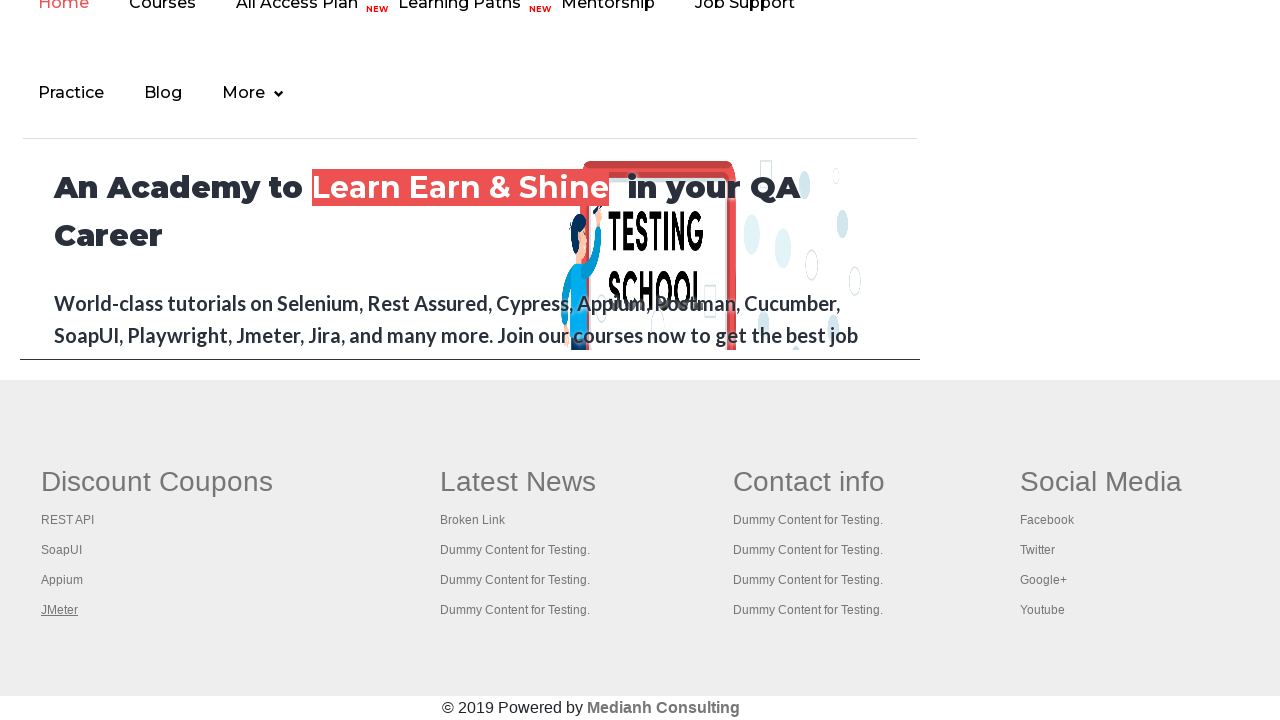

Brought tab to front
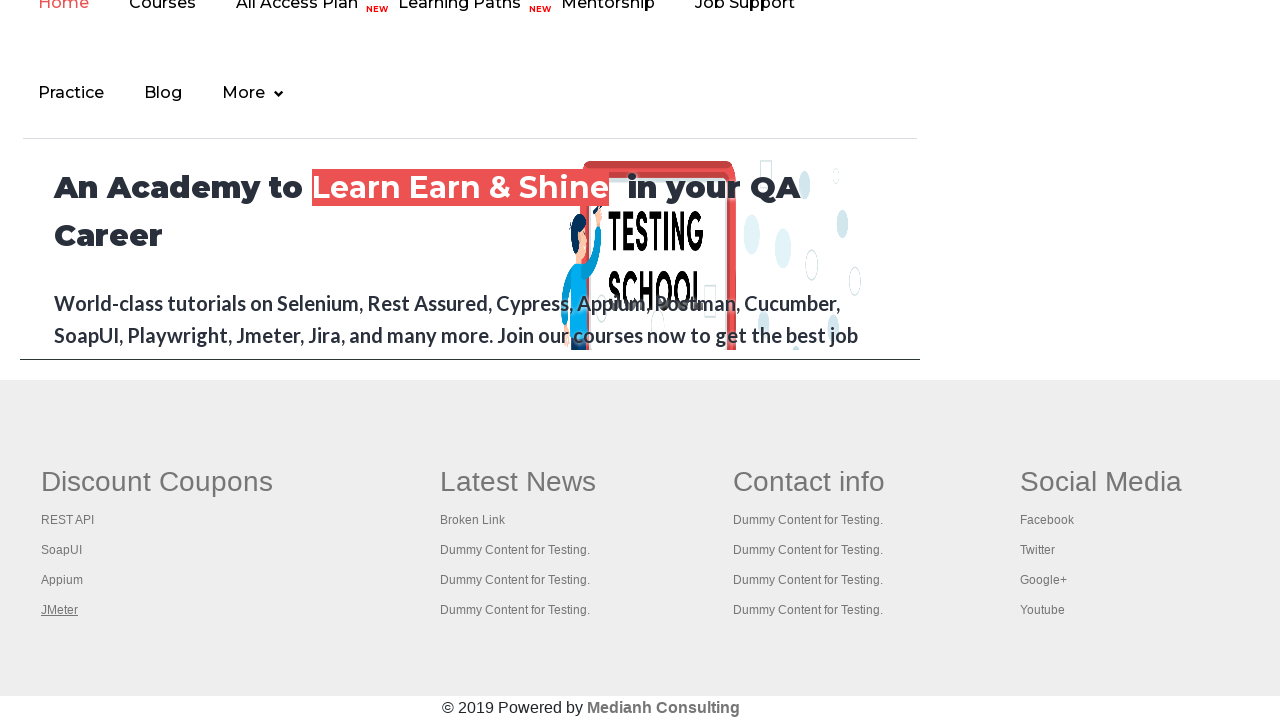

Page loaded: Apache JMeter - Apache JMeter™
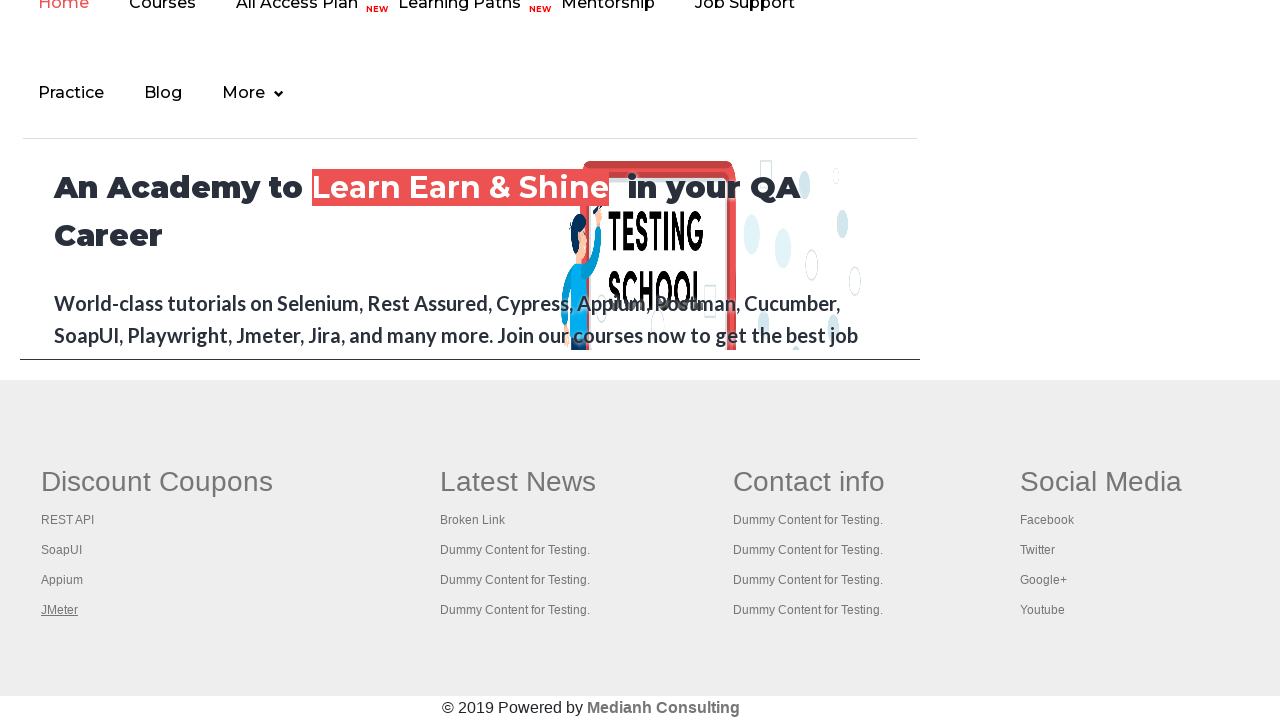

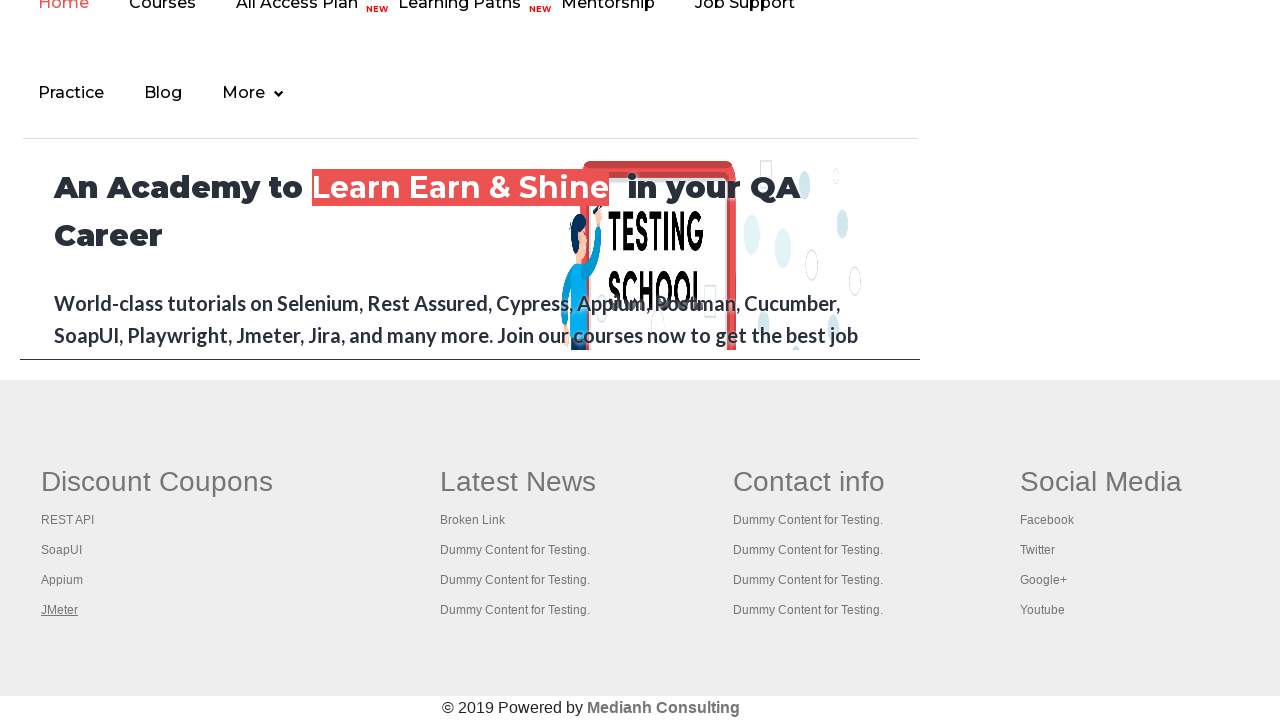